Performs drag and drop operation from column A to column B

Starting URL: https://the-internet.herokuapp.com/drag_and_drop

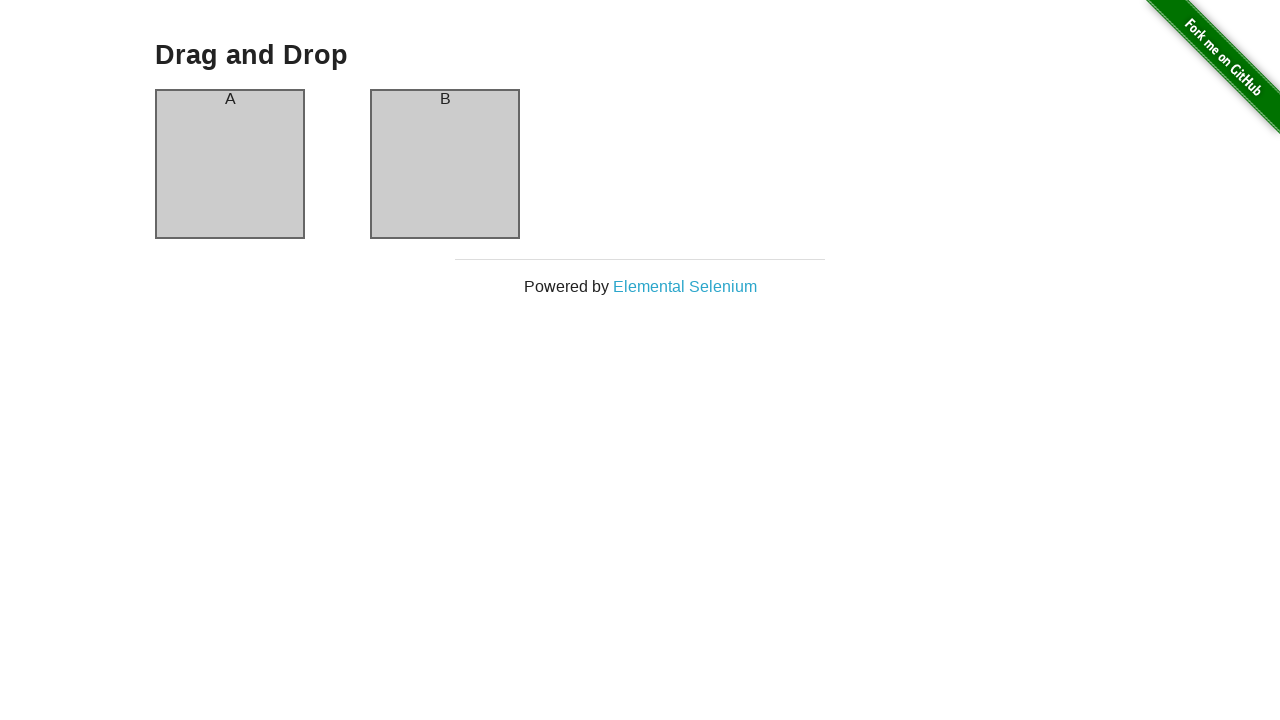

Located column A element
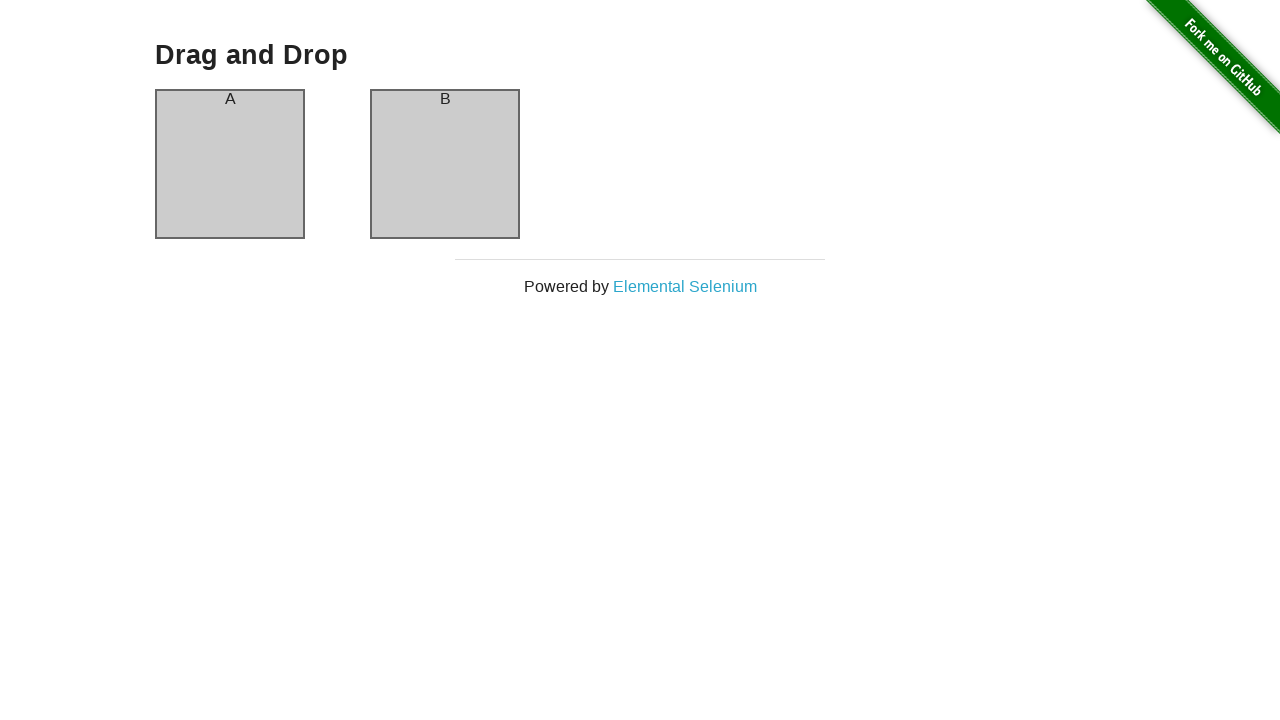

Located column B element
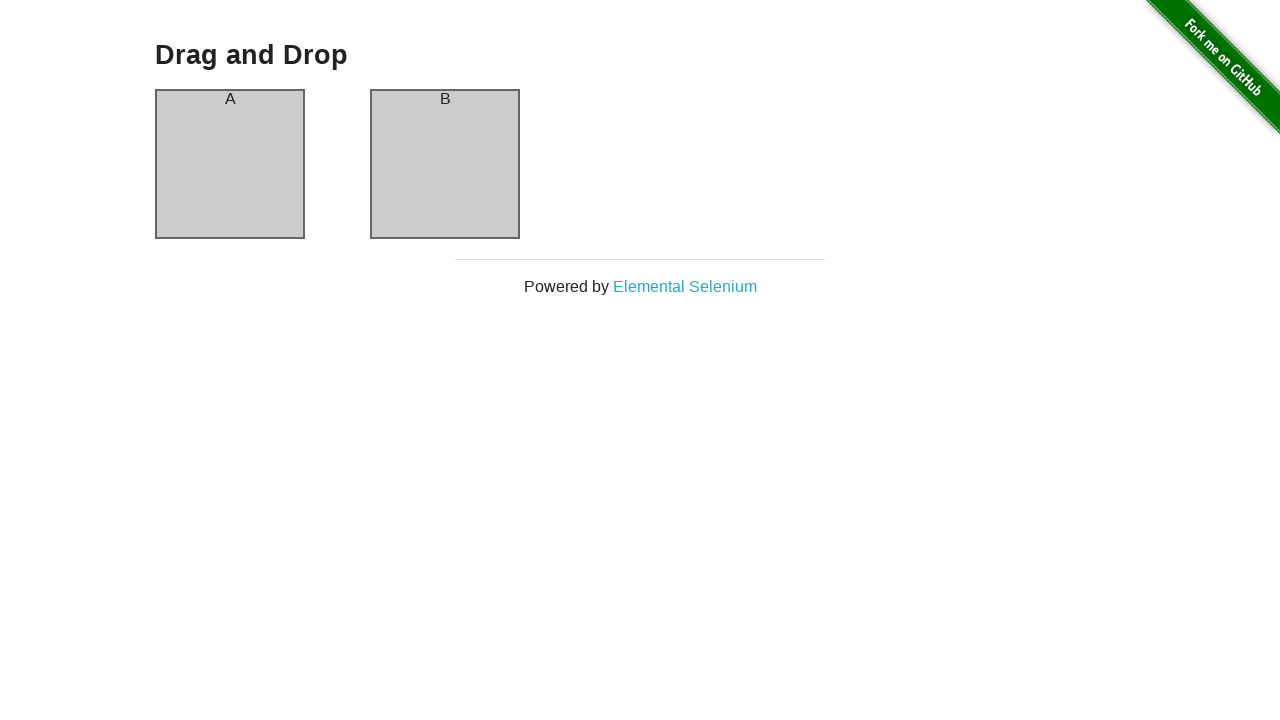

Performed drag and drop operation from column A to column B at (445, 164)
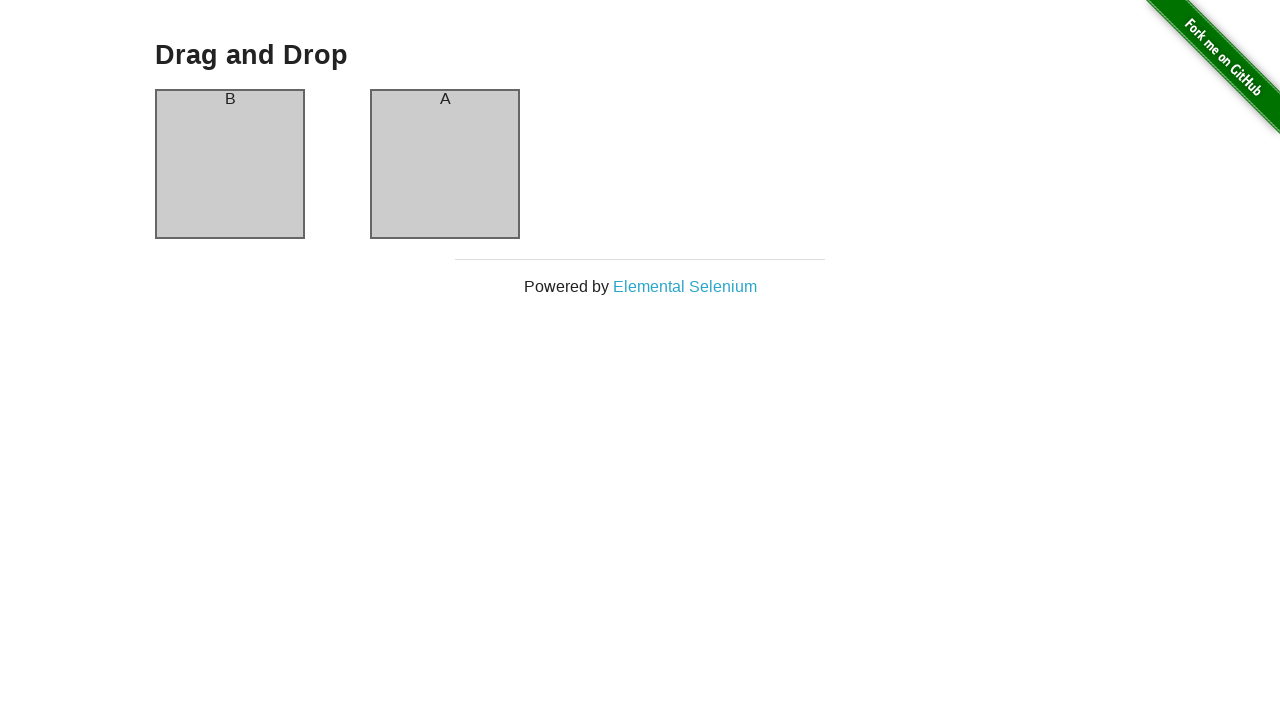

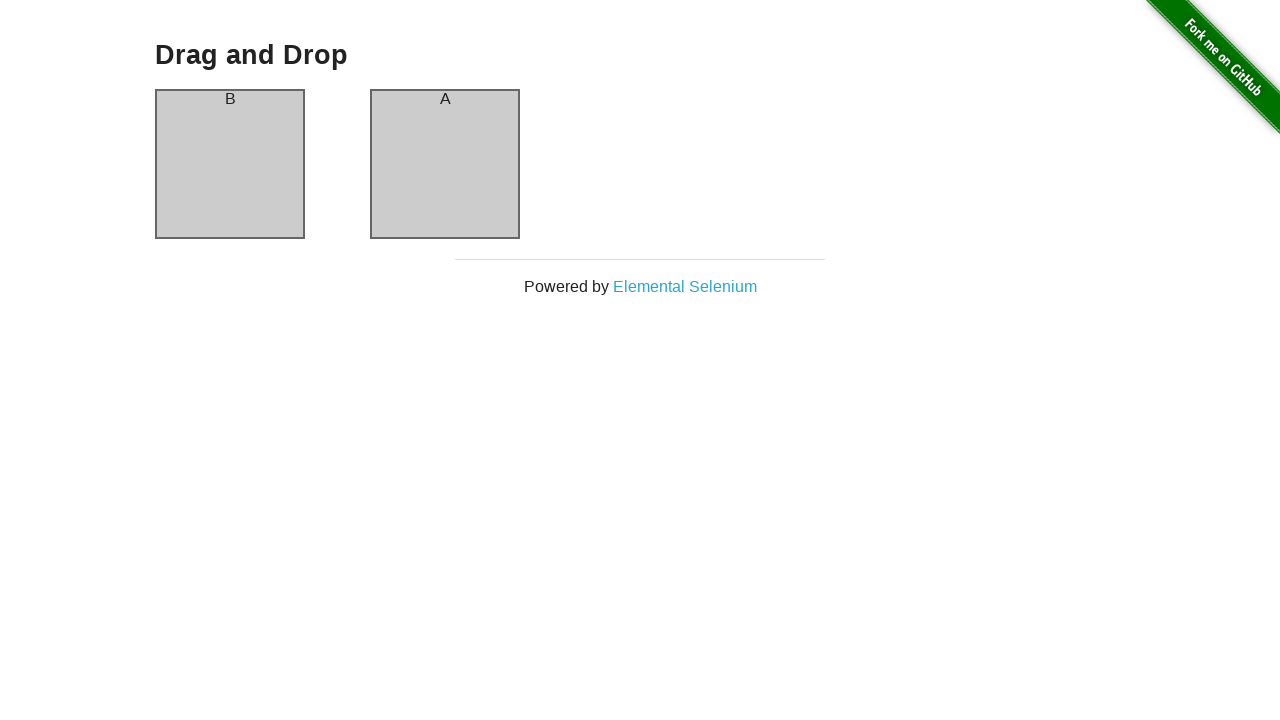